Tests keyboard shortcuts (copy/paste) on a registration form by entering text in the First Name field, copying it, pasting into Last Name field, then clicking all checkboxes on the page.

Starting URL: http://demo.automationtesting.in/Register.html

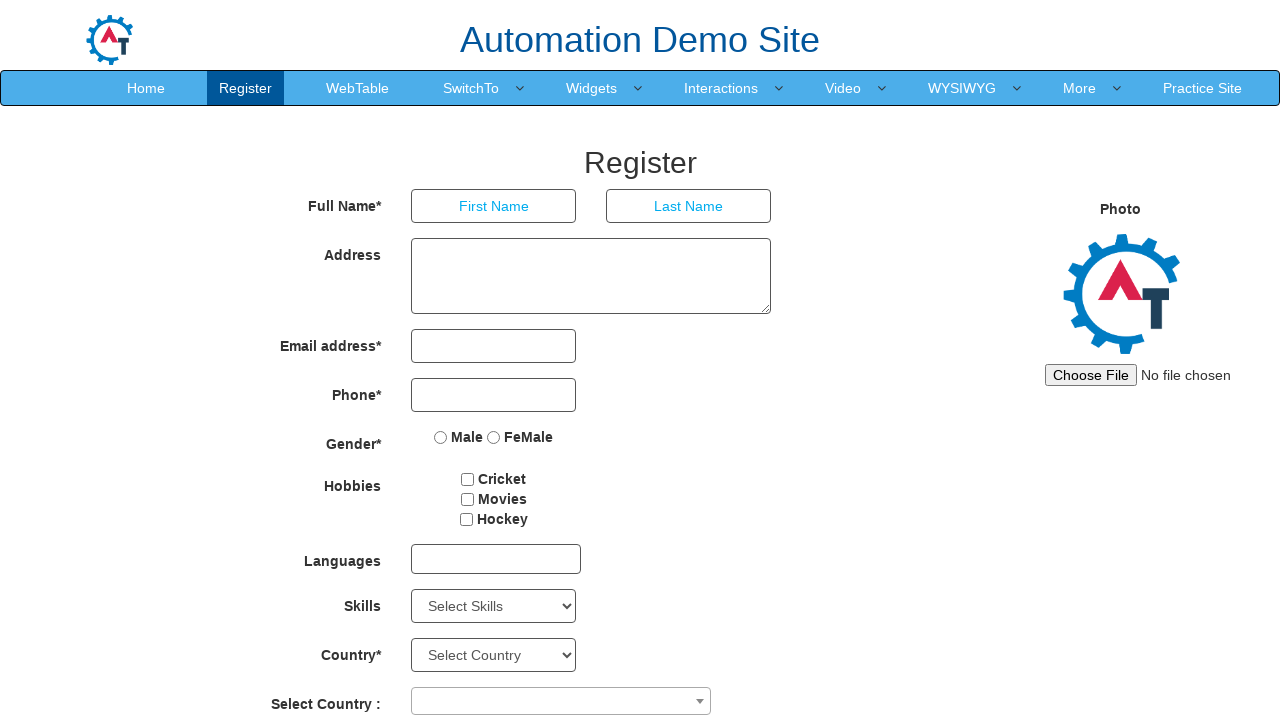

Filled First Name field with 'admin' on input[placeholder='First Name']
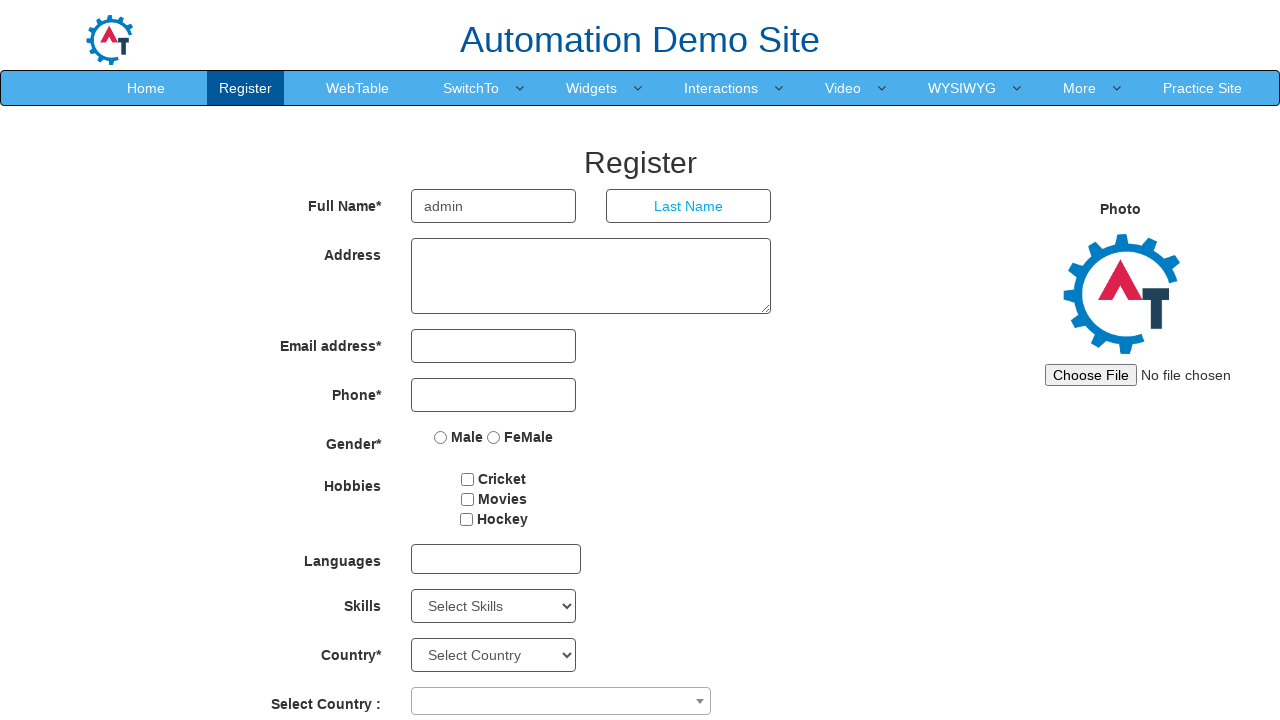

Selected all text in First Name field using Ctrl+A on input[placeholder='First Name']
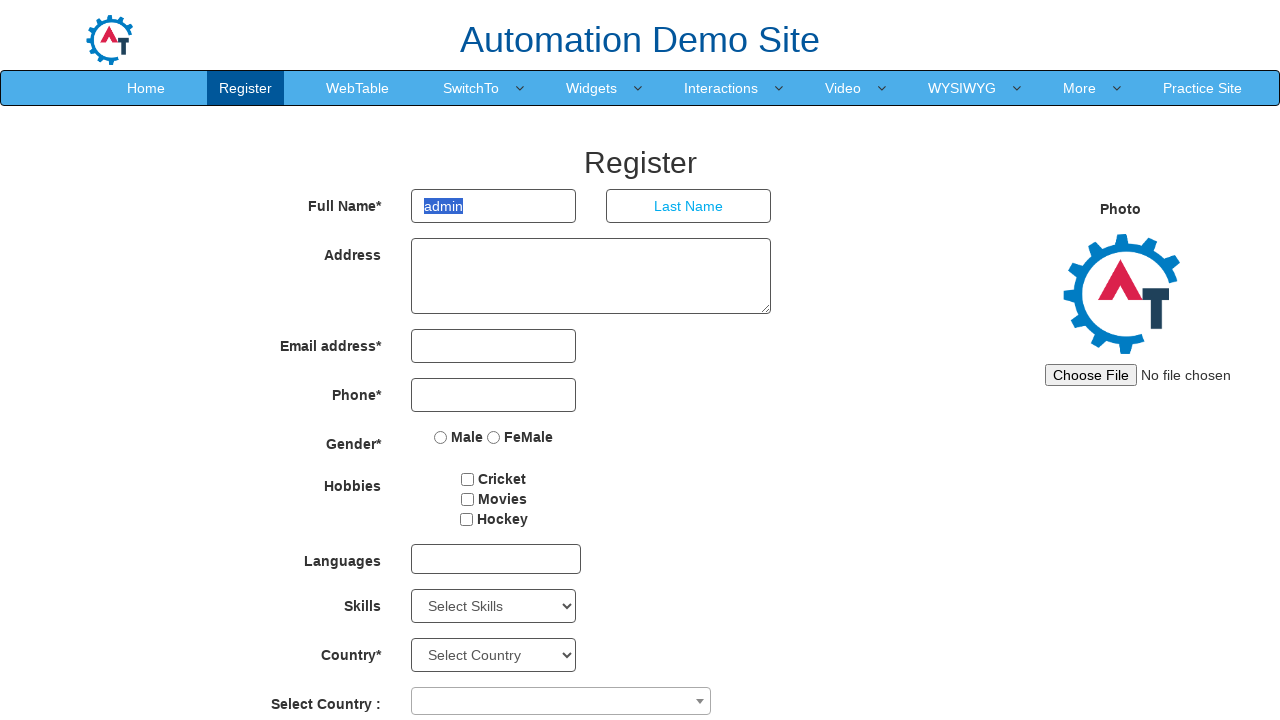

Copied text from First Name field using Ctrl+C on input[placeholder='First Name']
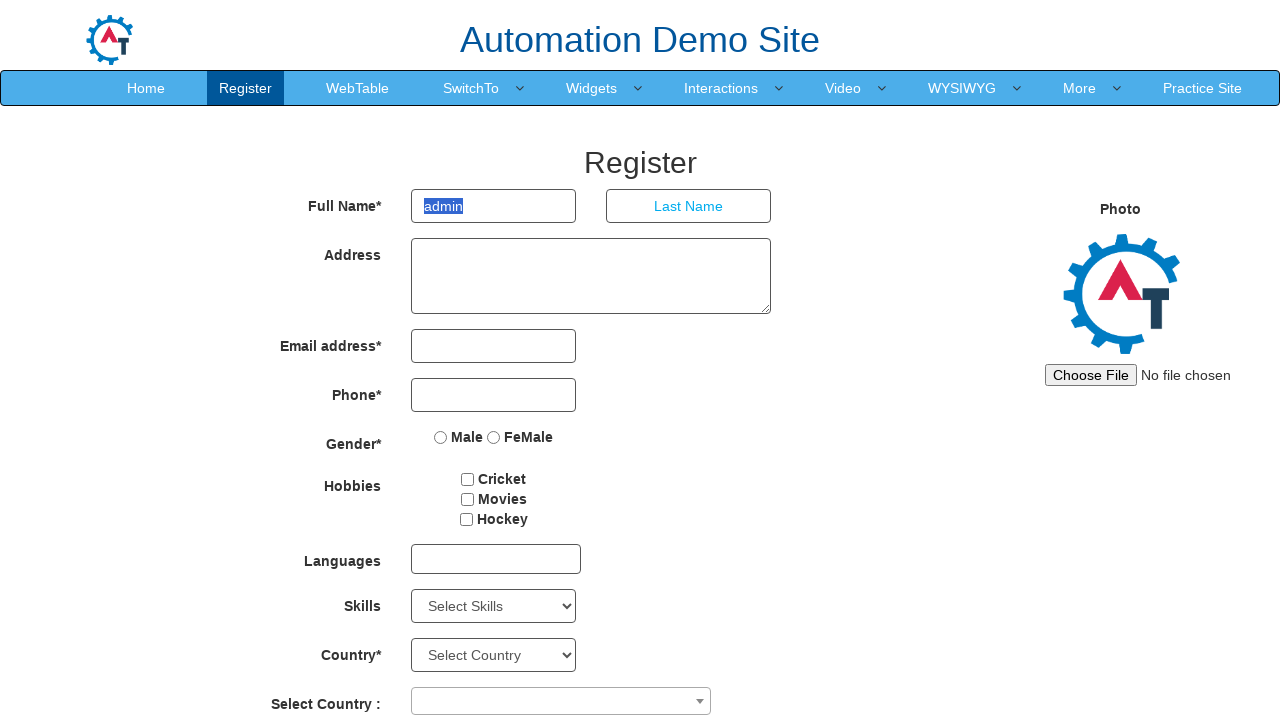

Clicked on Last Name field at (689, 206) on input[placeholder='Last Name']
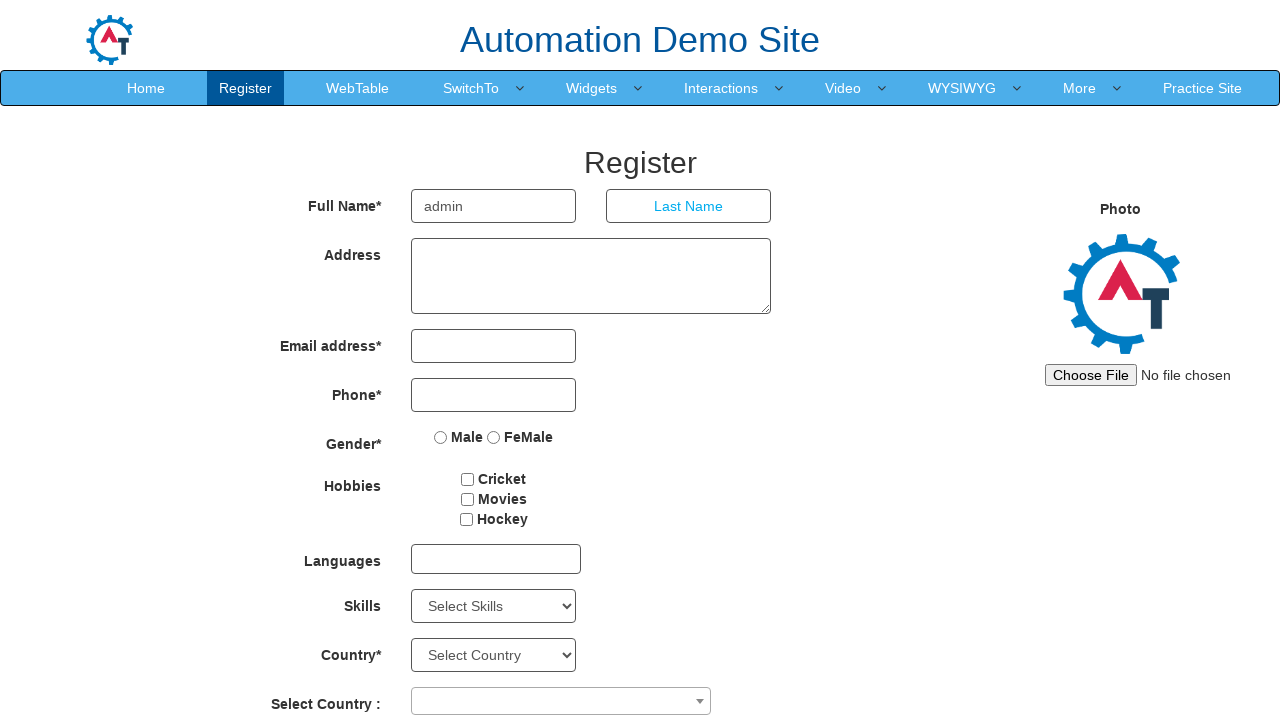

Pasted copied text into Last Name field using Ctrl+V on input[placeholder='Last Name']
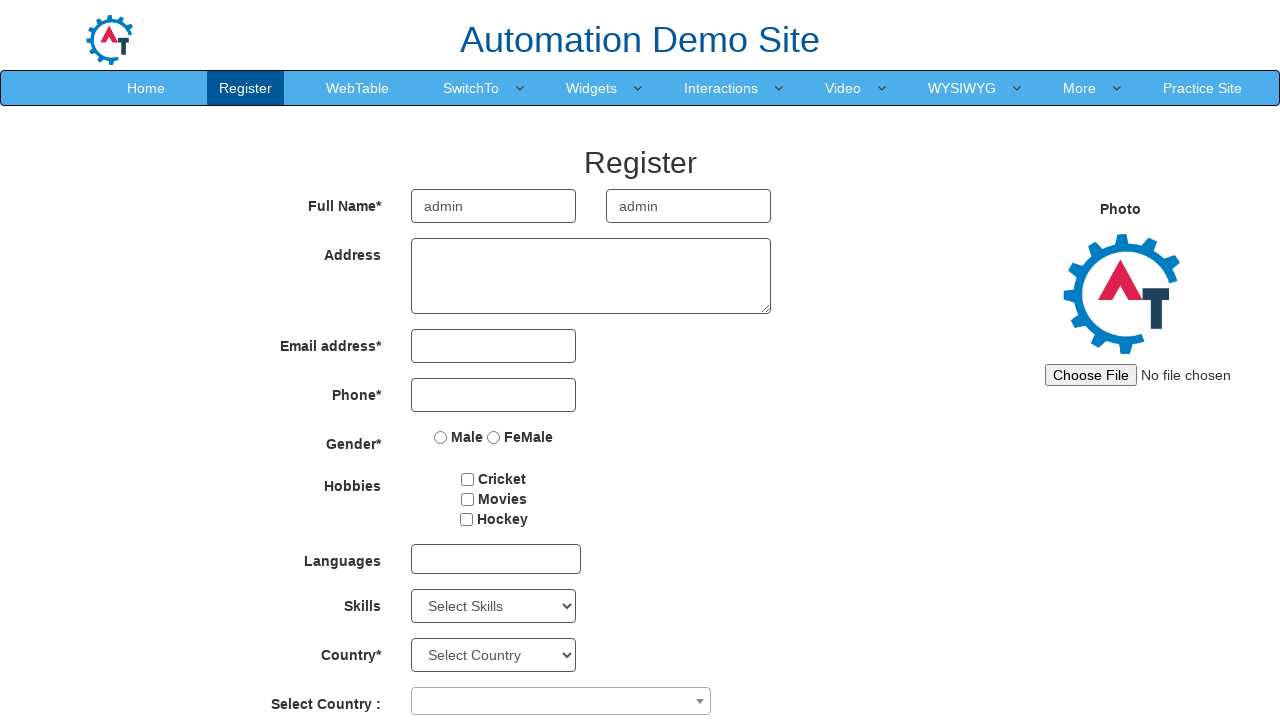

Located 3 checkboxes on the page
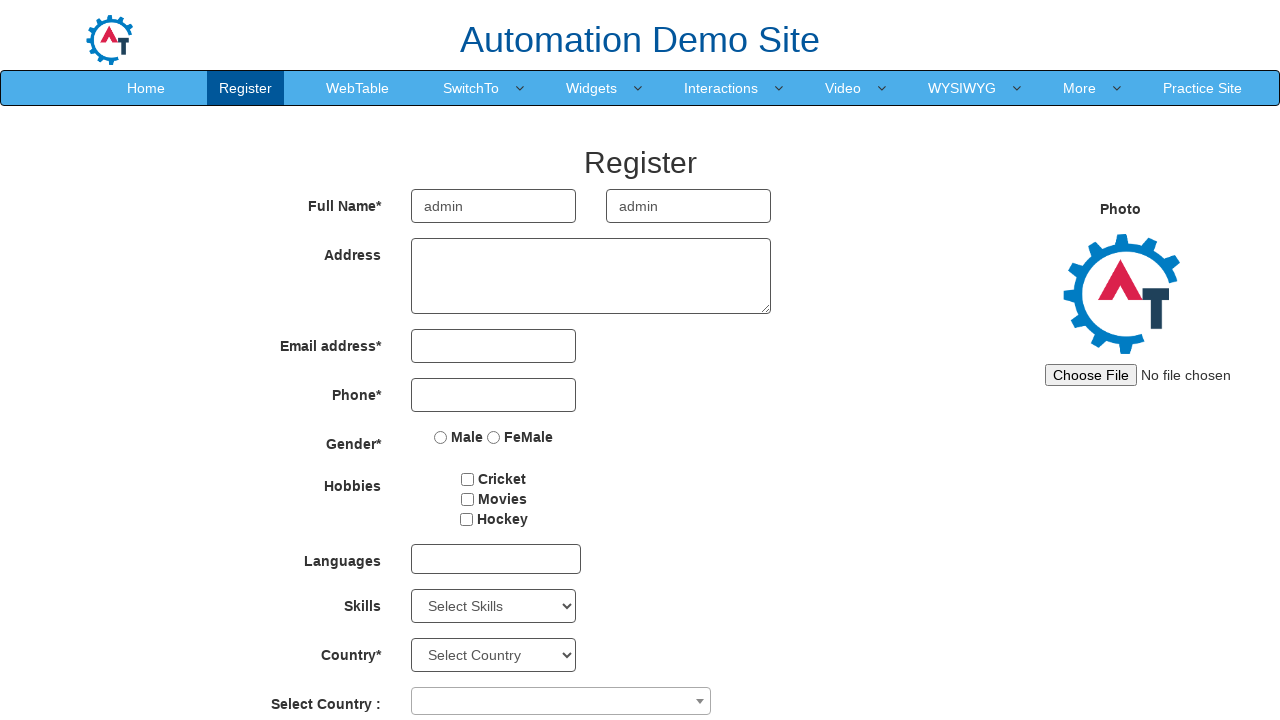

Clicked checkbox 1 of 3 at (468, 479) on input[type='checkbox'] >> nth=0
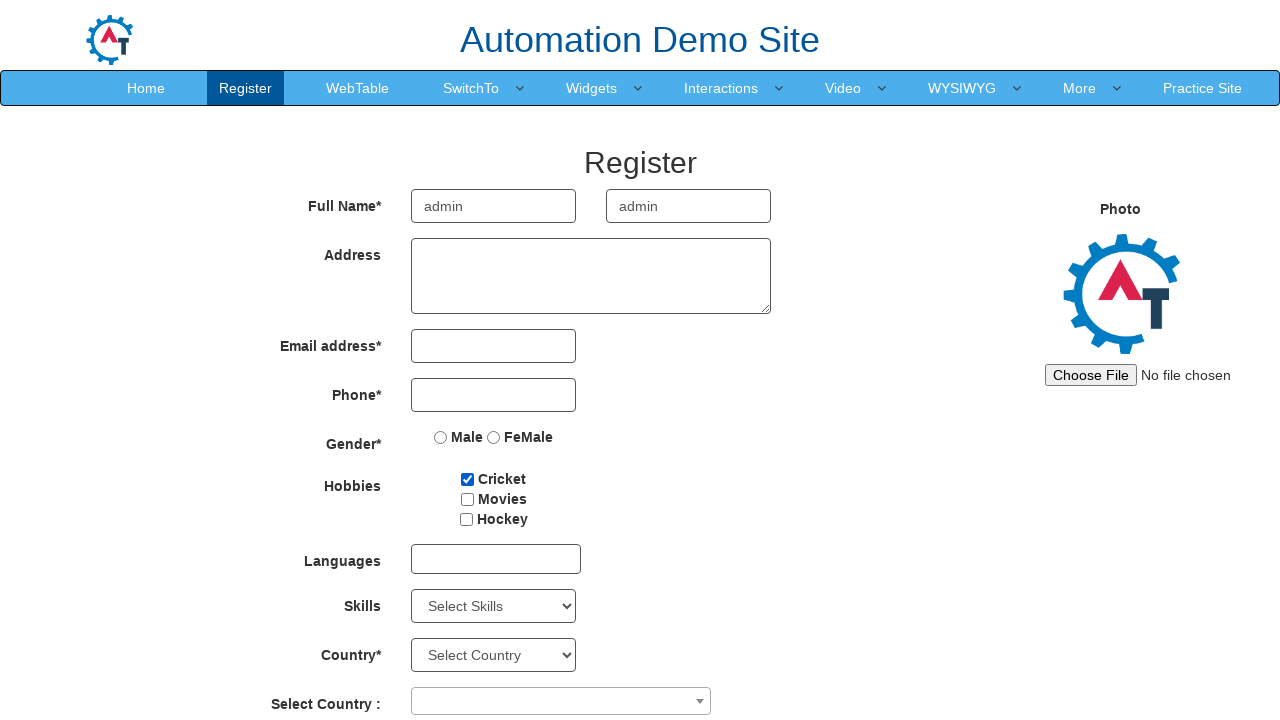

Clicked checkbox 2 of 3 at (467, 499) on input[type='checkbox'] >> nth=1
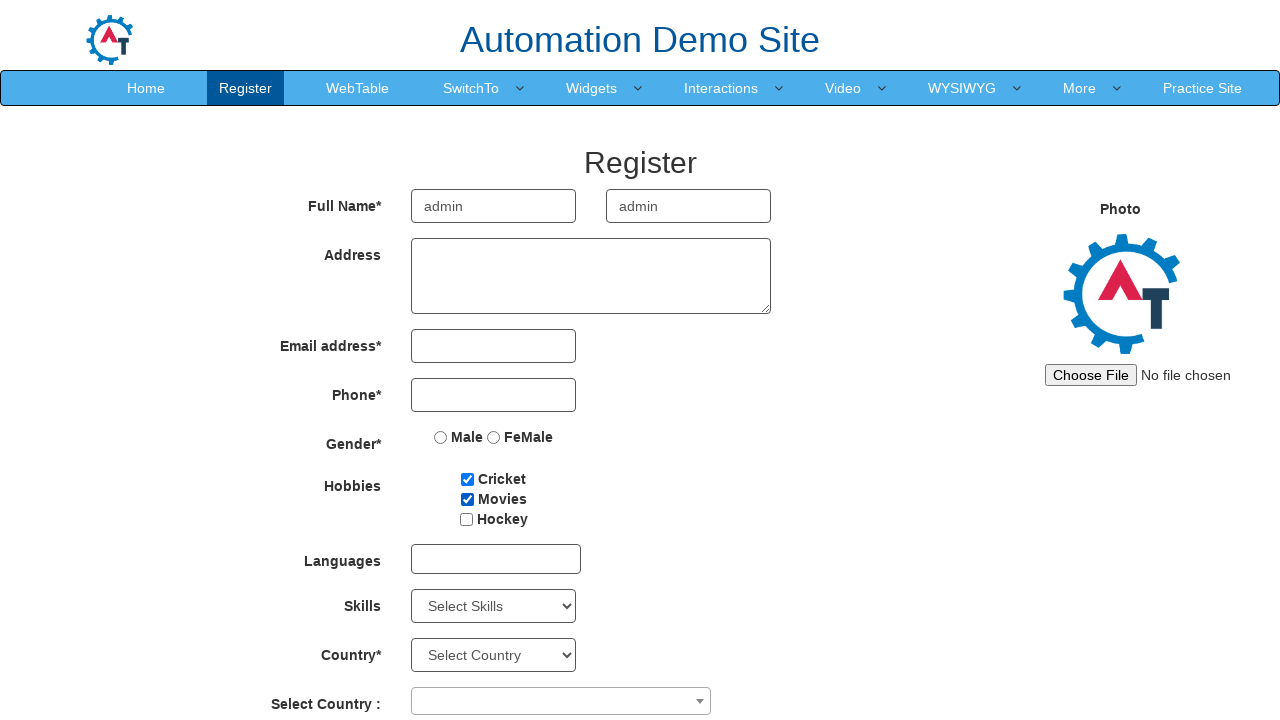

Clicked checkbox 3 of 3 at (466, 519) on input[type='checkbox'] >> nth=2
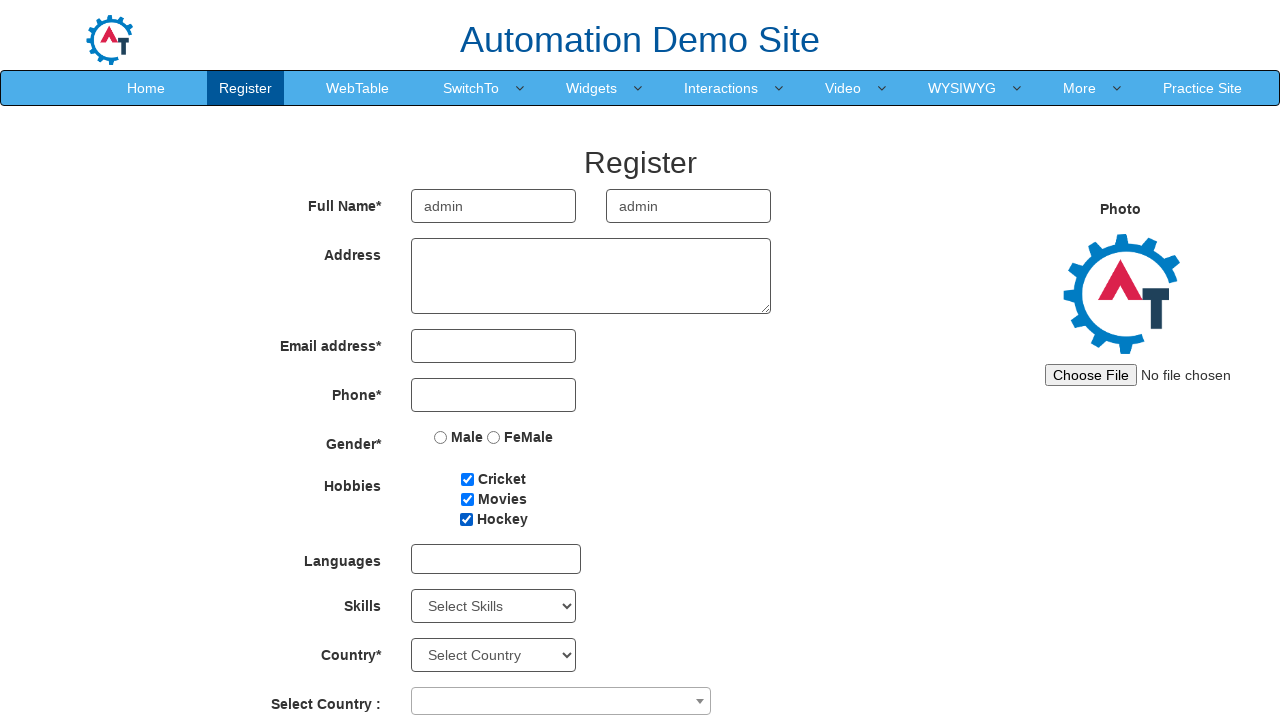

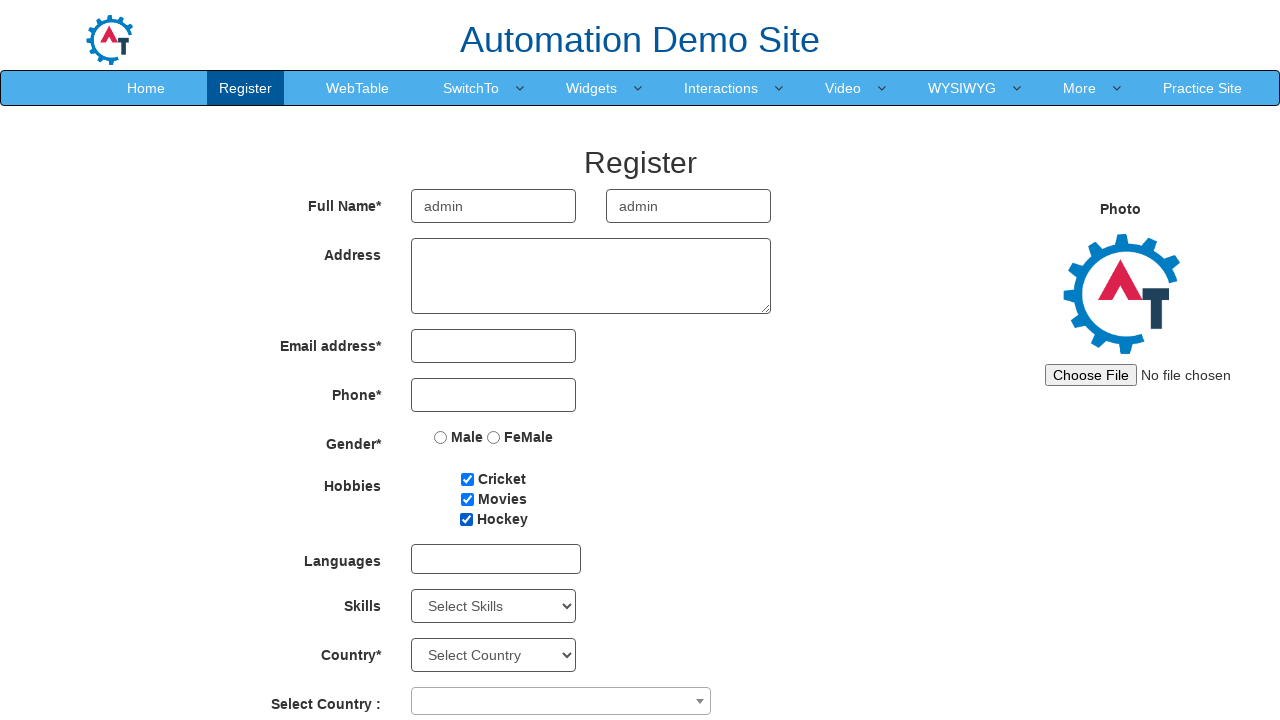